Tests multi-select dropdown functionality by selecting multiple options and verifying the first selected option

Starting URL: https://rakeshb13.github.io/SeleniumHTMLPages/Notification%20and%20DropDowns.html

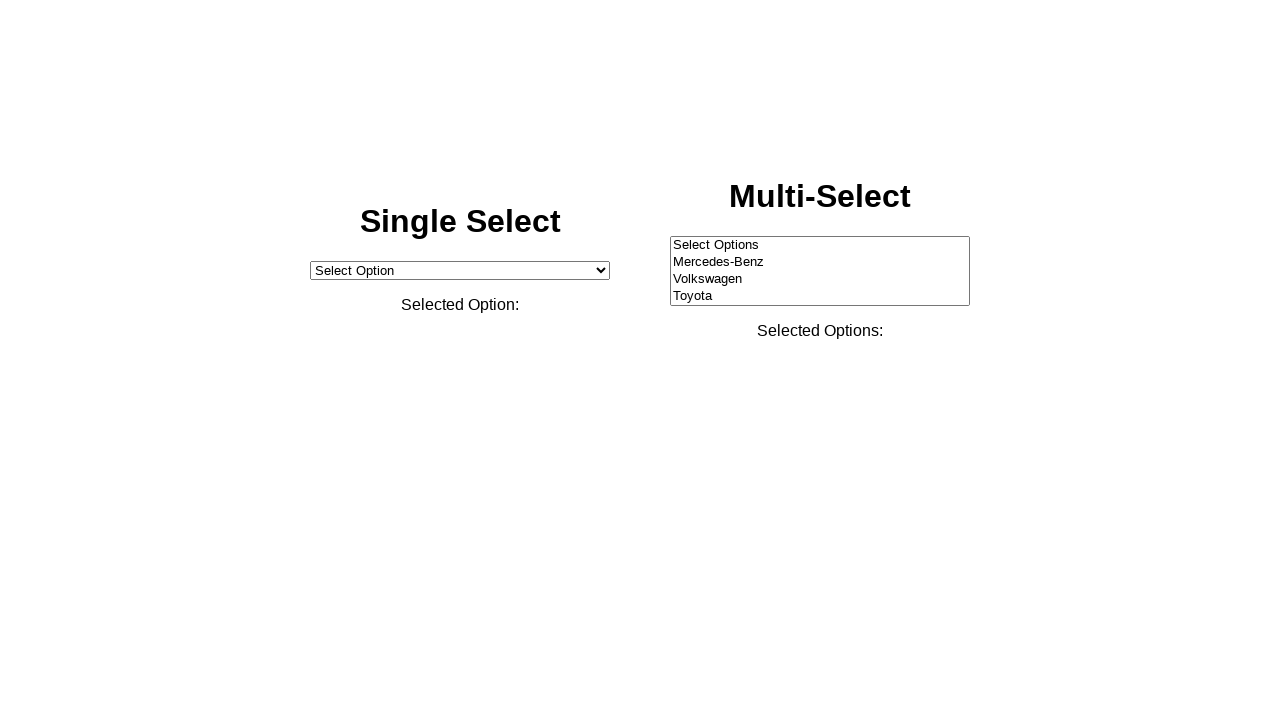

Located multi-select dropdown element with id 'multiSelect'
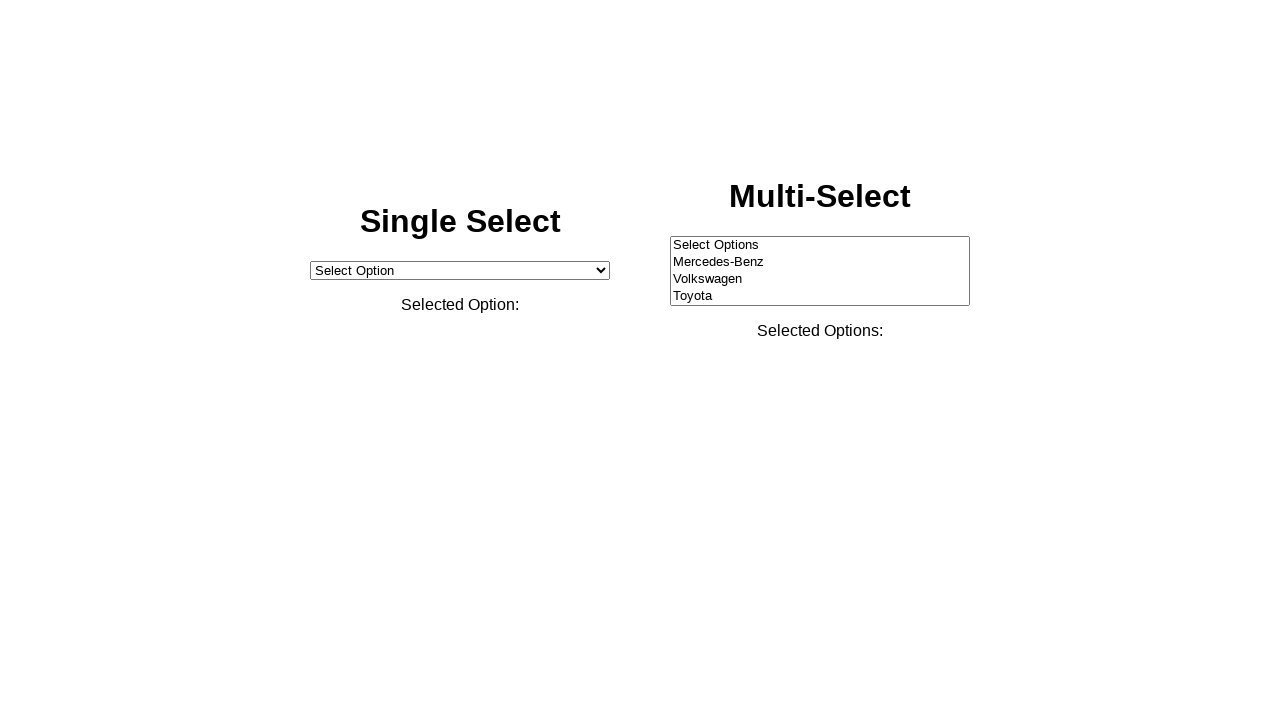

Selected option by index 7 (Jeep) from multi-select dropdown on select#multiSelect
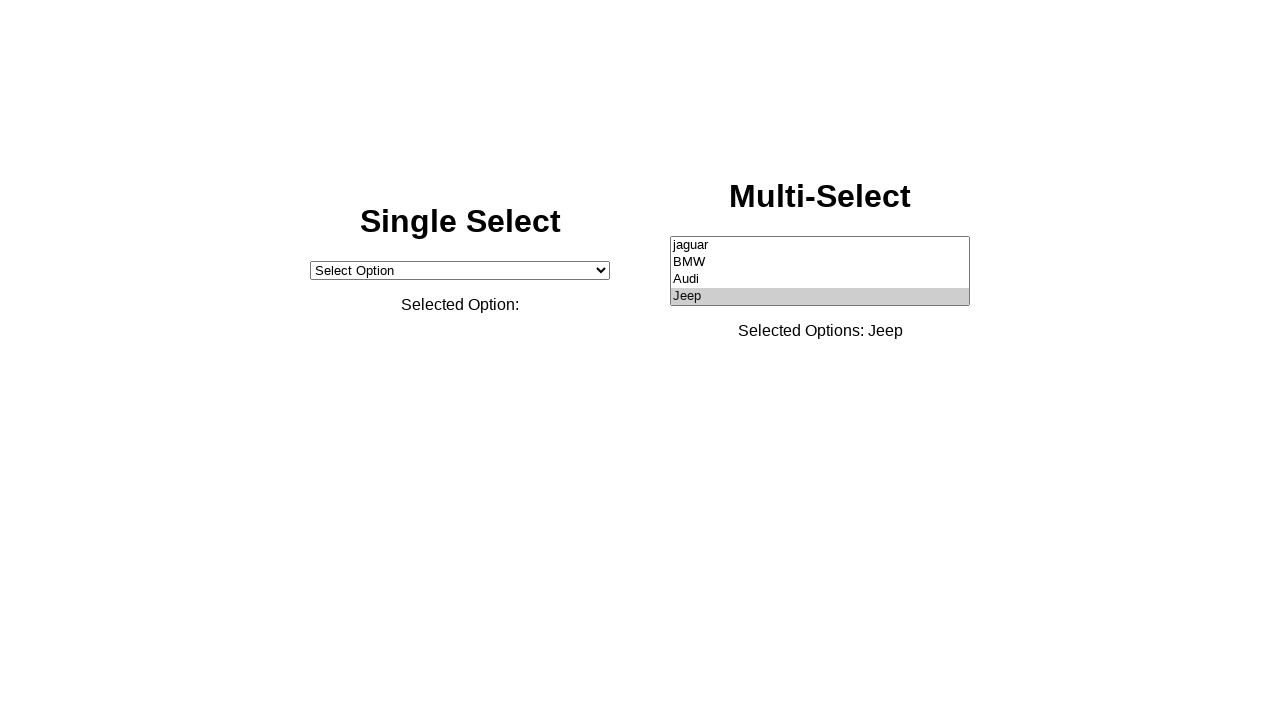

Selected option by value 'BMW' from multi-select dropdown on select#multiSelect
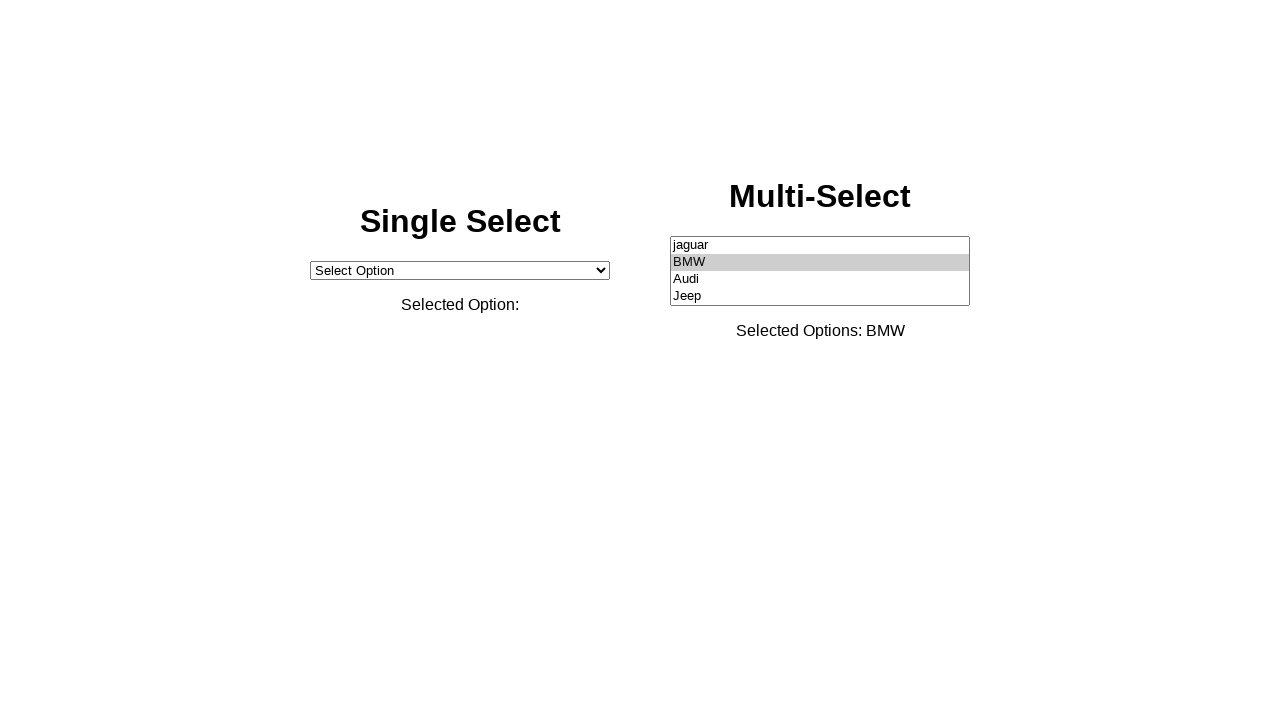

Selected option by visible text 'Volkswagen' from multi-select dropdown on select#multiSelect
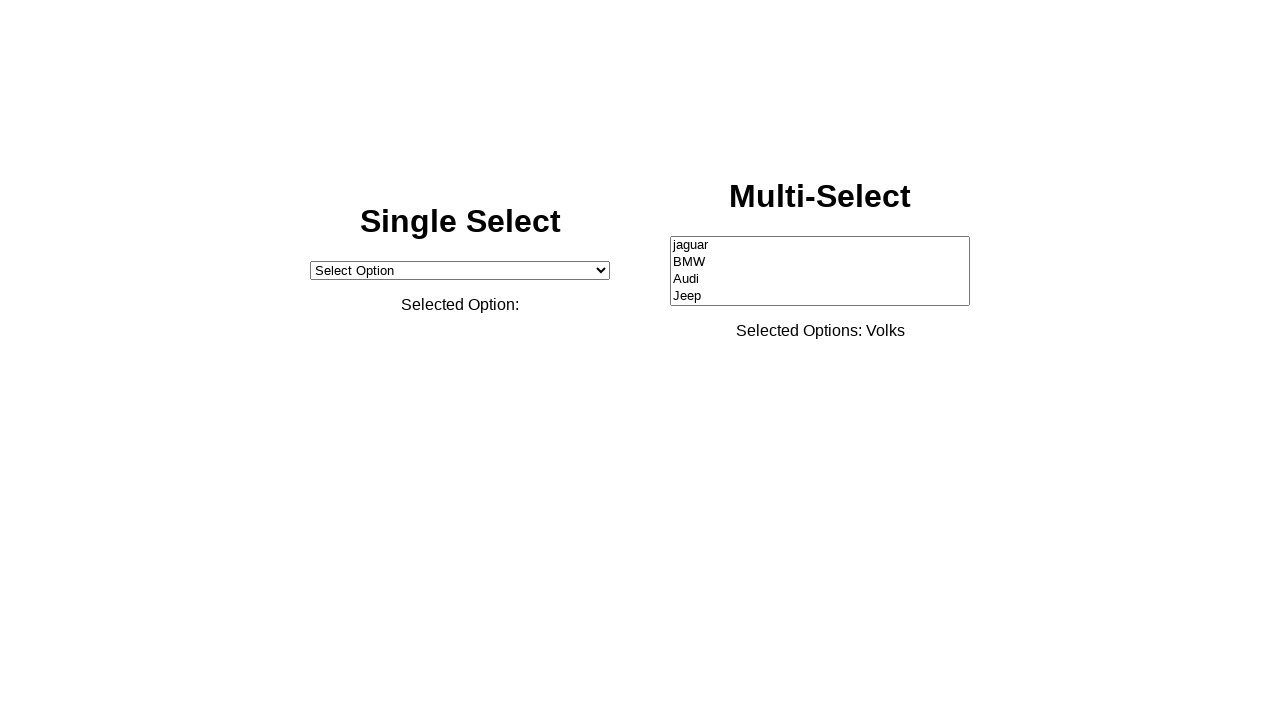

Retrieved all checked options from multi-select dropdown
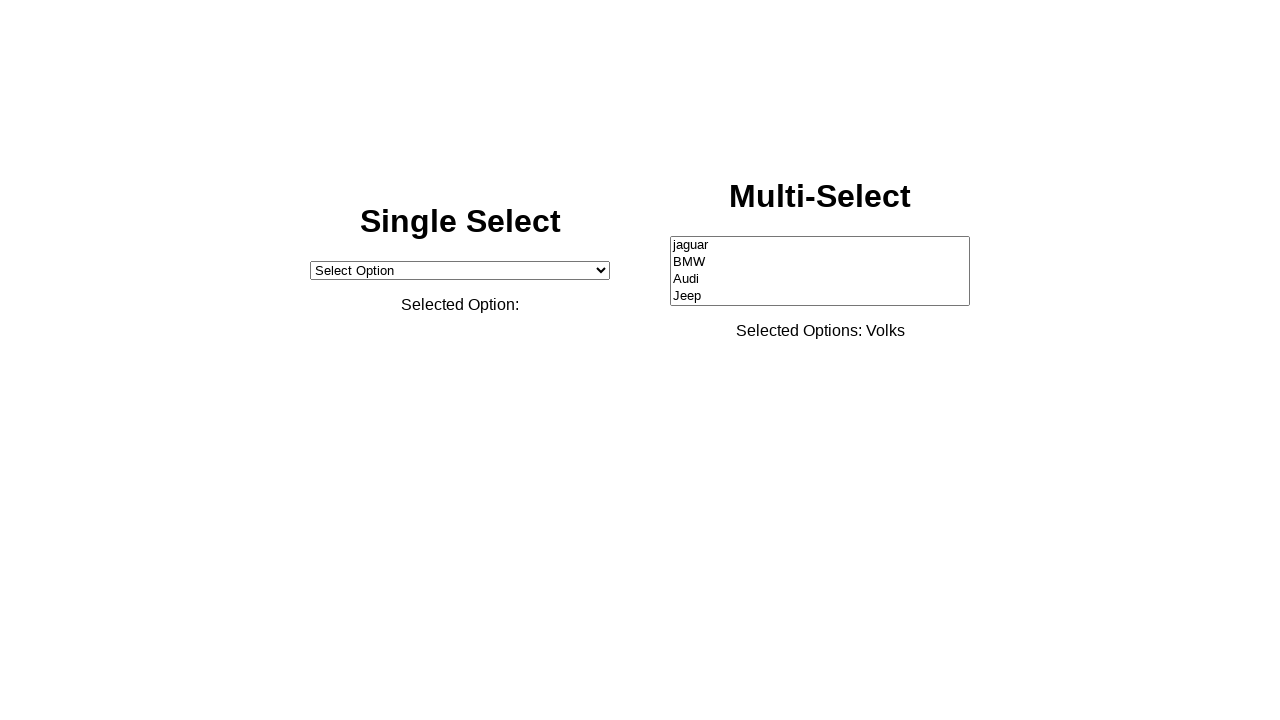

Verified first selected option: Volkswagen
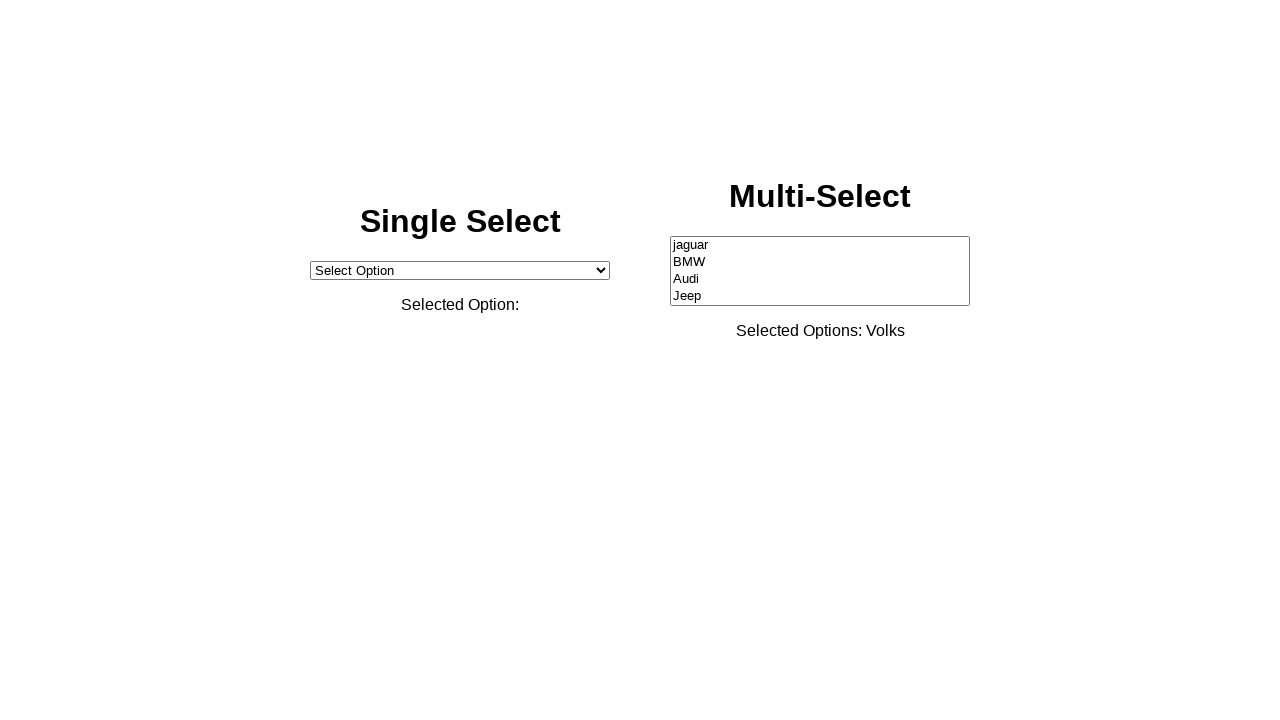

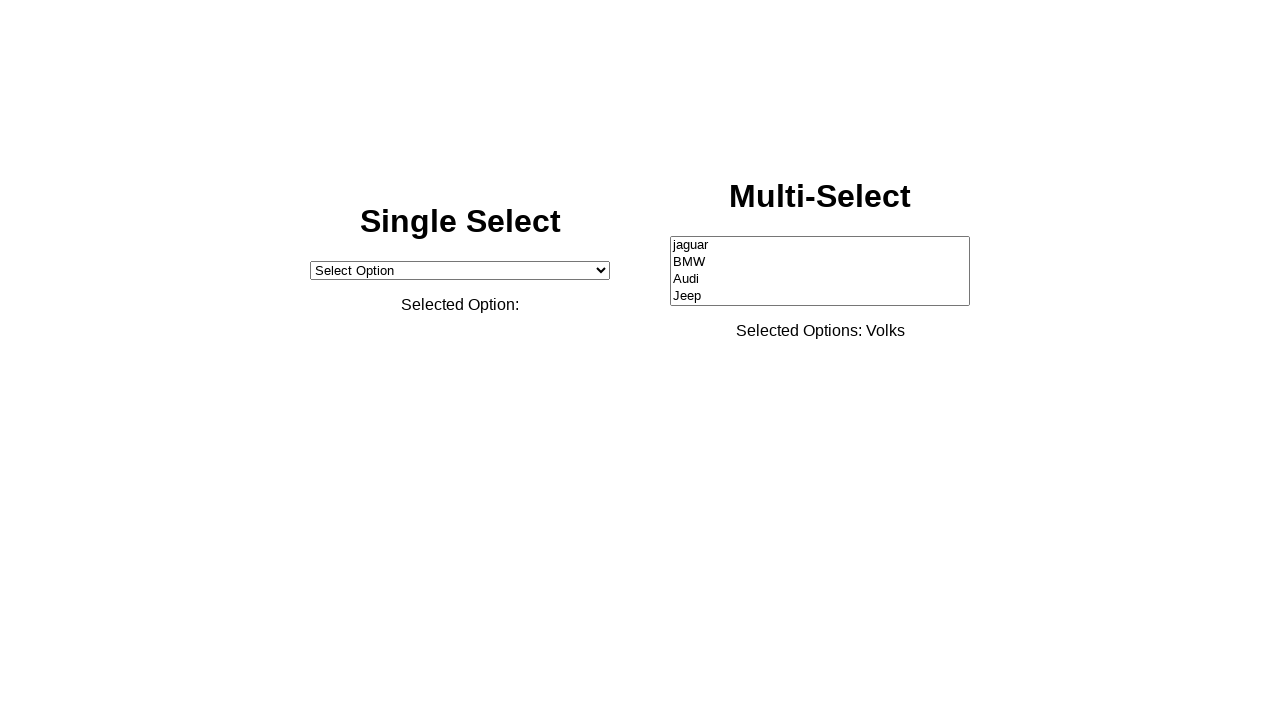